Tests file download functionality by clicking on a file link and initiating a download on the Heroku test application

Starting URL: https://the-internet.herokuapp.com/download

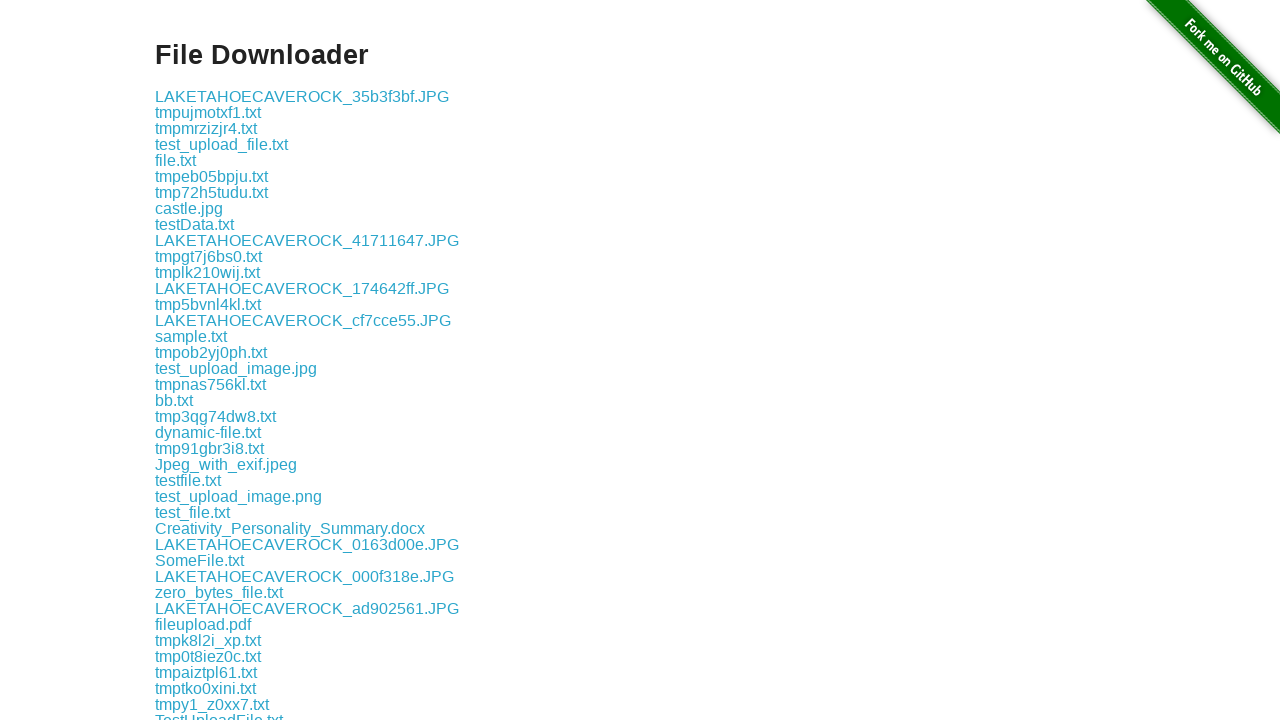

Waited for download links to become visible on the page
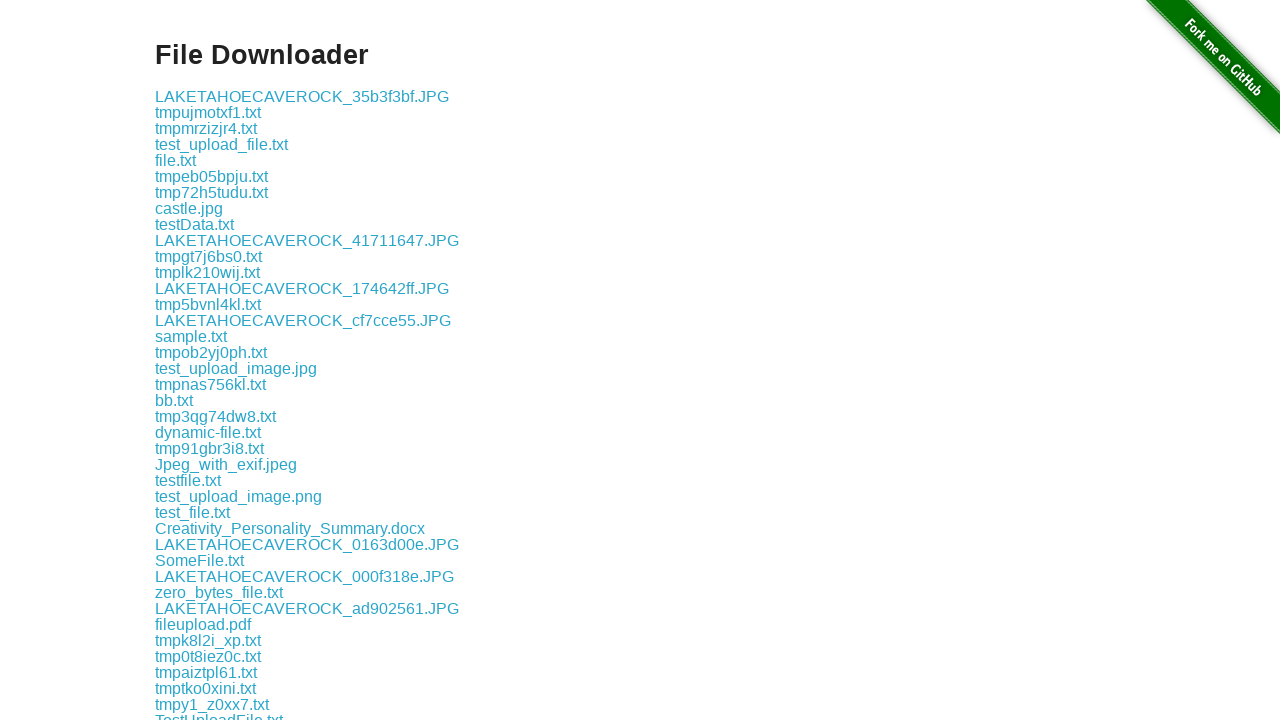

Clicked on the first download link to initiate file download at (302, 96) on a[href*='download/'] >> nth=0
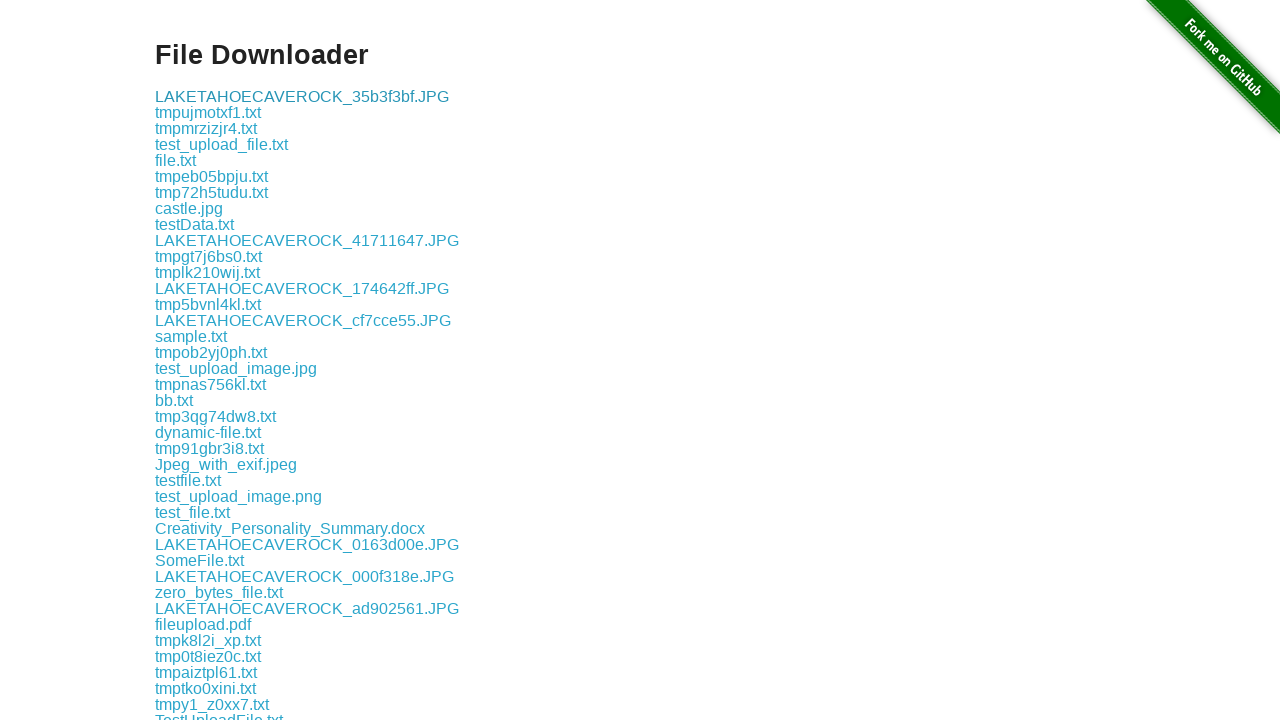

File download initiated and download object retrieved
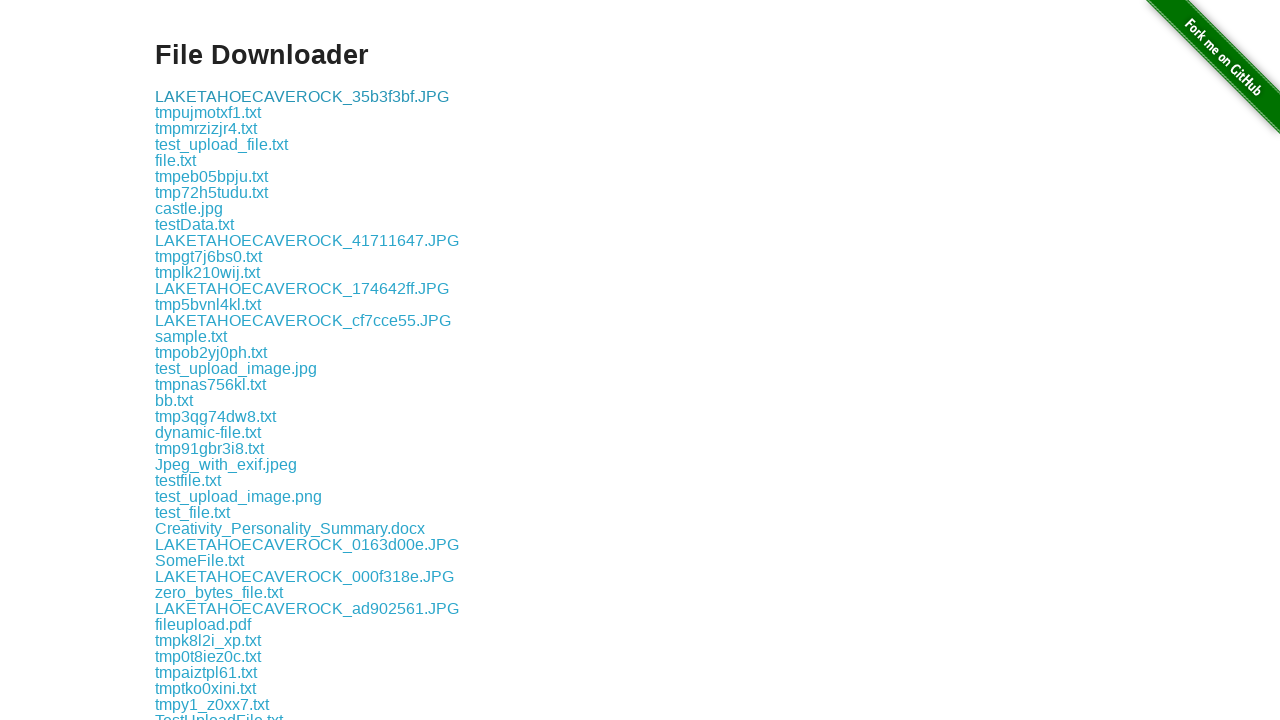

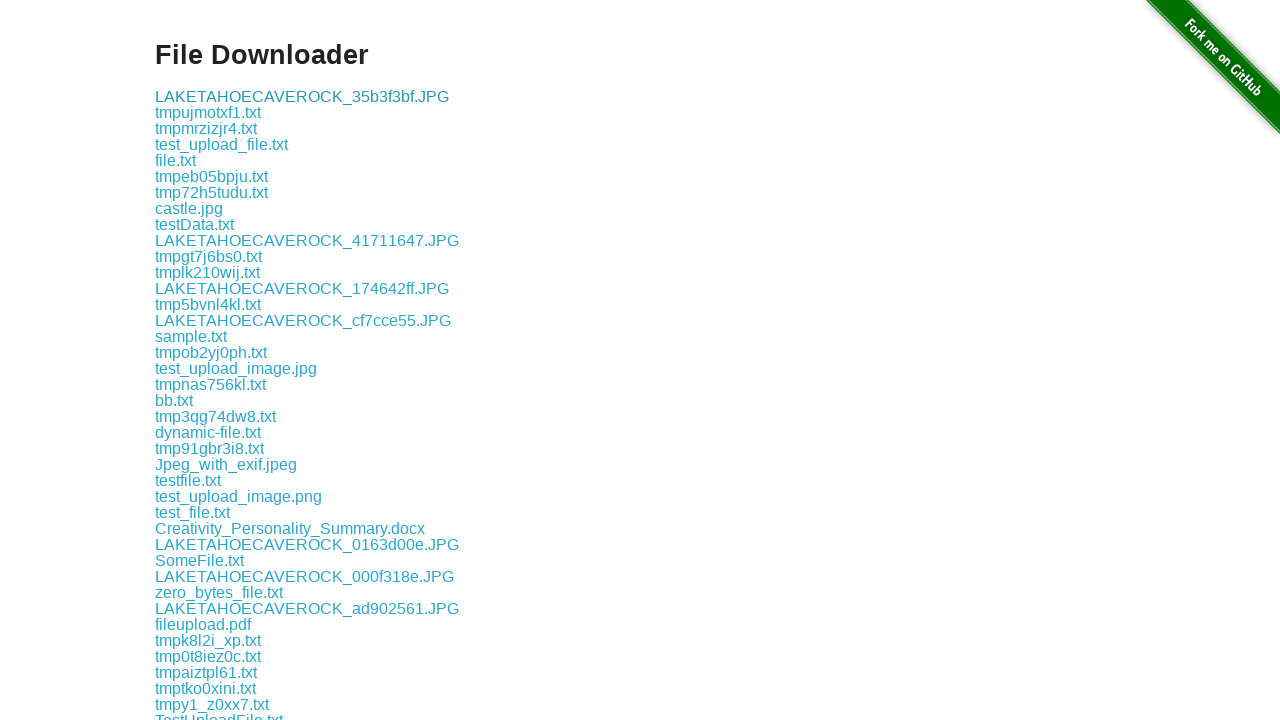